Tests Pastebin paste creation by filling in code content, selecting Bash syntax highlighting, setting 10 minute expiration, adding a title, and submitting the form

Starting URL: https://pastebin.com

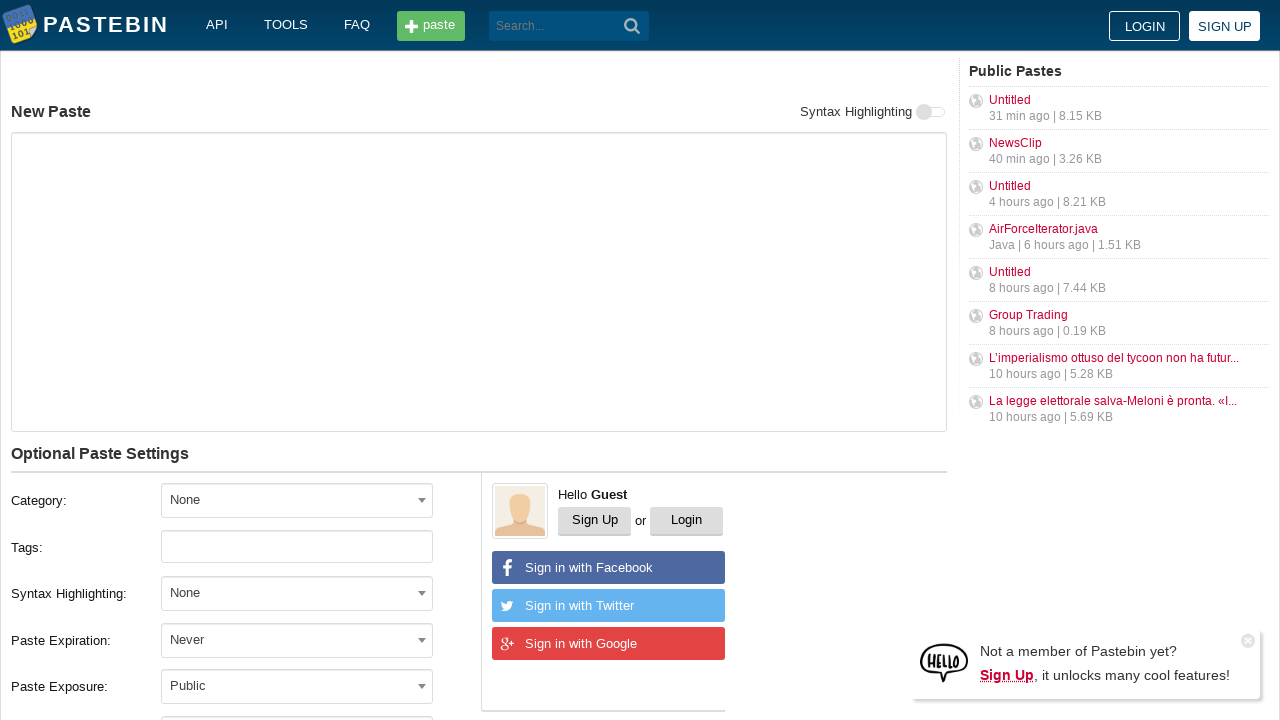

Filled code textarea with bash commands on #postform-text
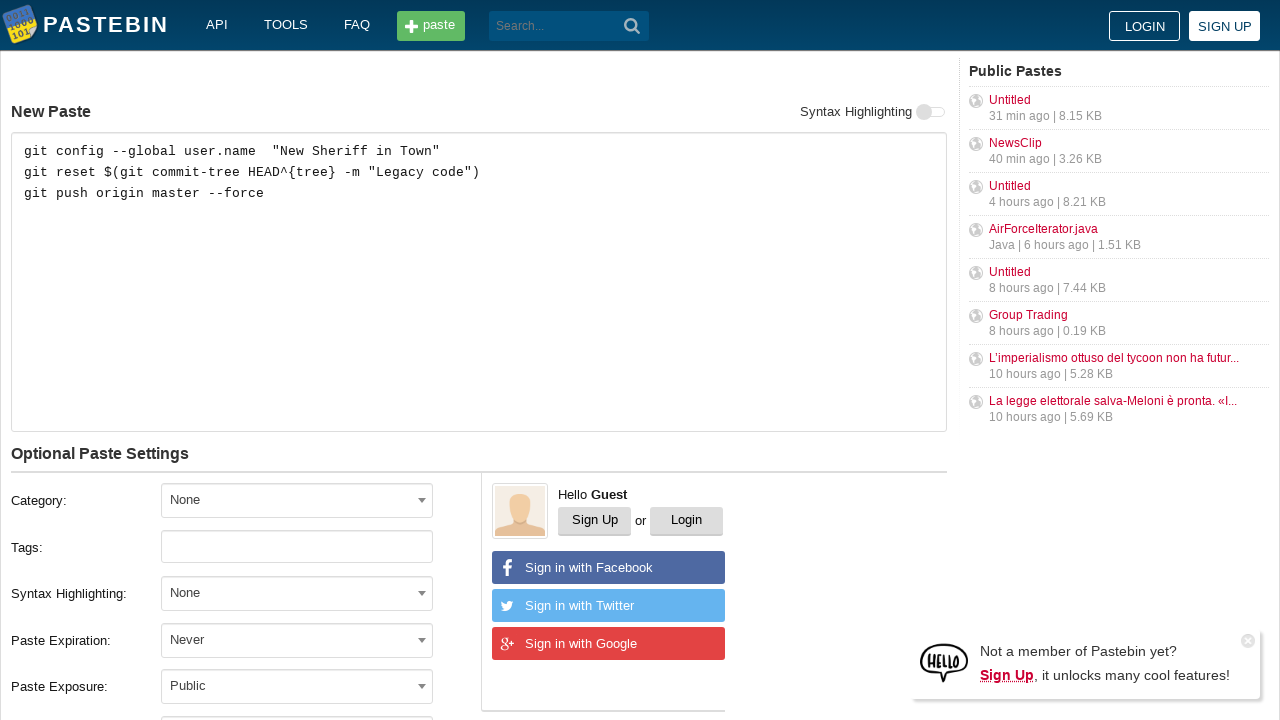

Clicked syntax highlighting dropdown at (297, 593) on #select2-postform-format-container
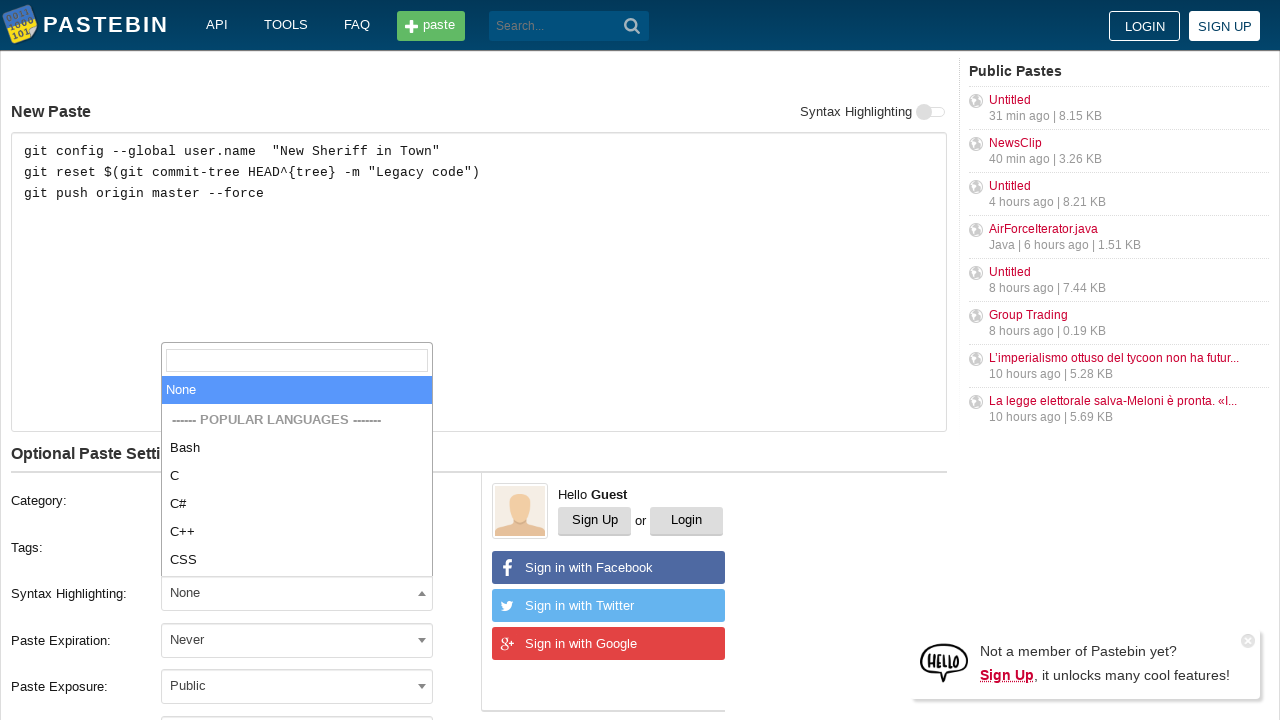

Selected Bash syntax highlighting from dropdown at (297, 448) on xpath=//li[text()='Bash']
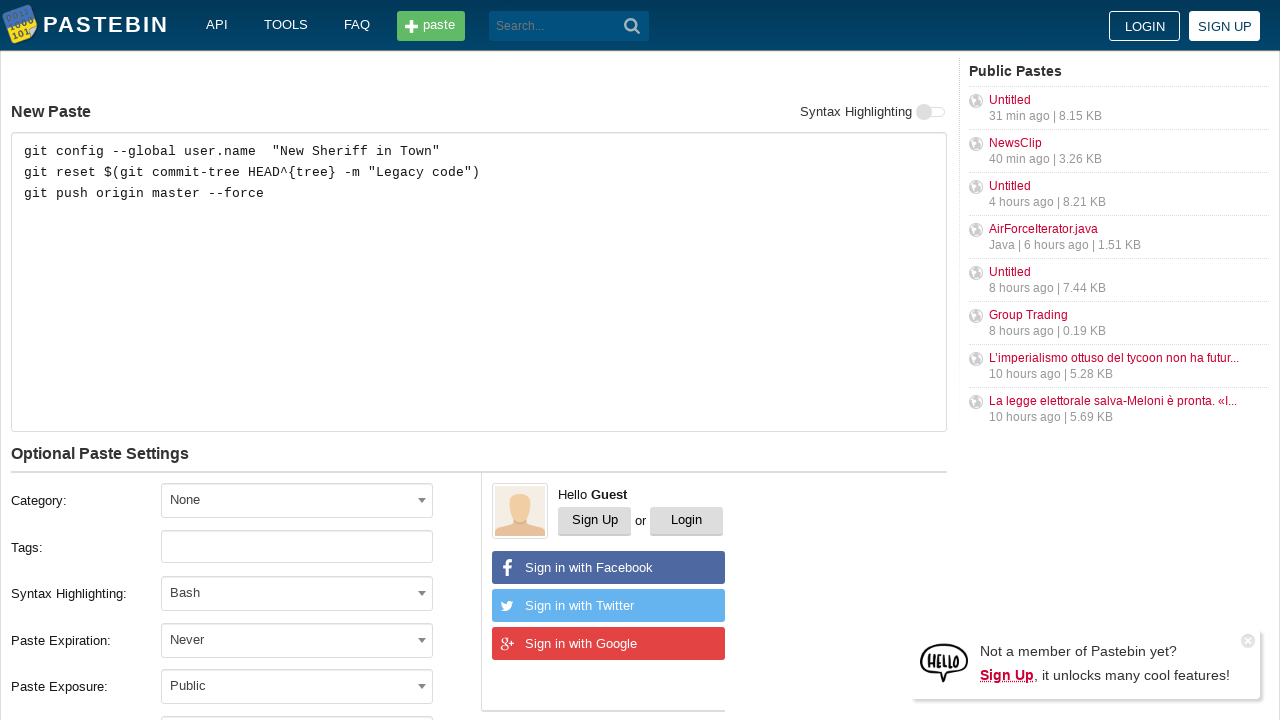

Clicked expiration dropdown at (297, 640) on #select2-postform-expiration-container
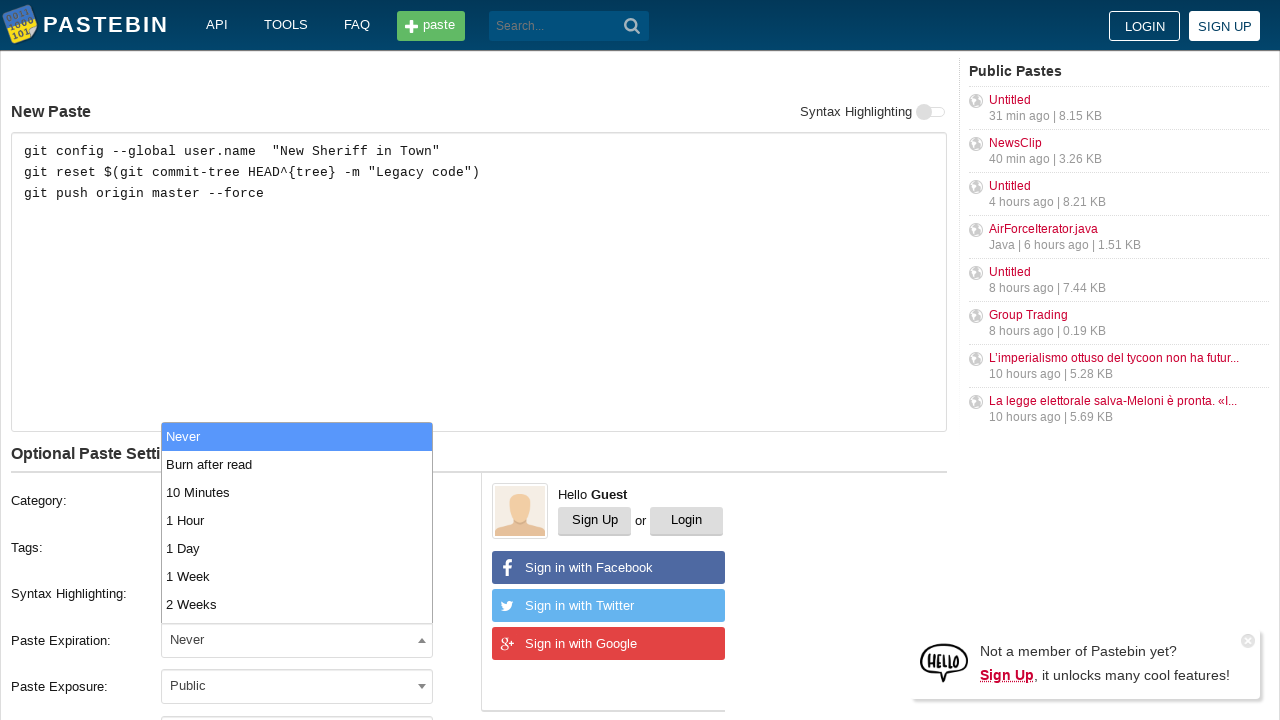

Selected 10 Minutes expiration from dropdown at (297, 492) on xpath=//li[text()='10 Minutes']
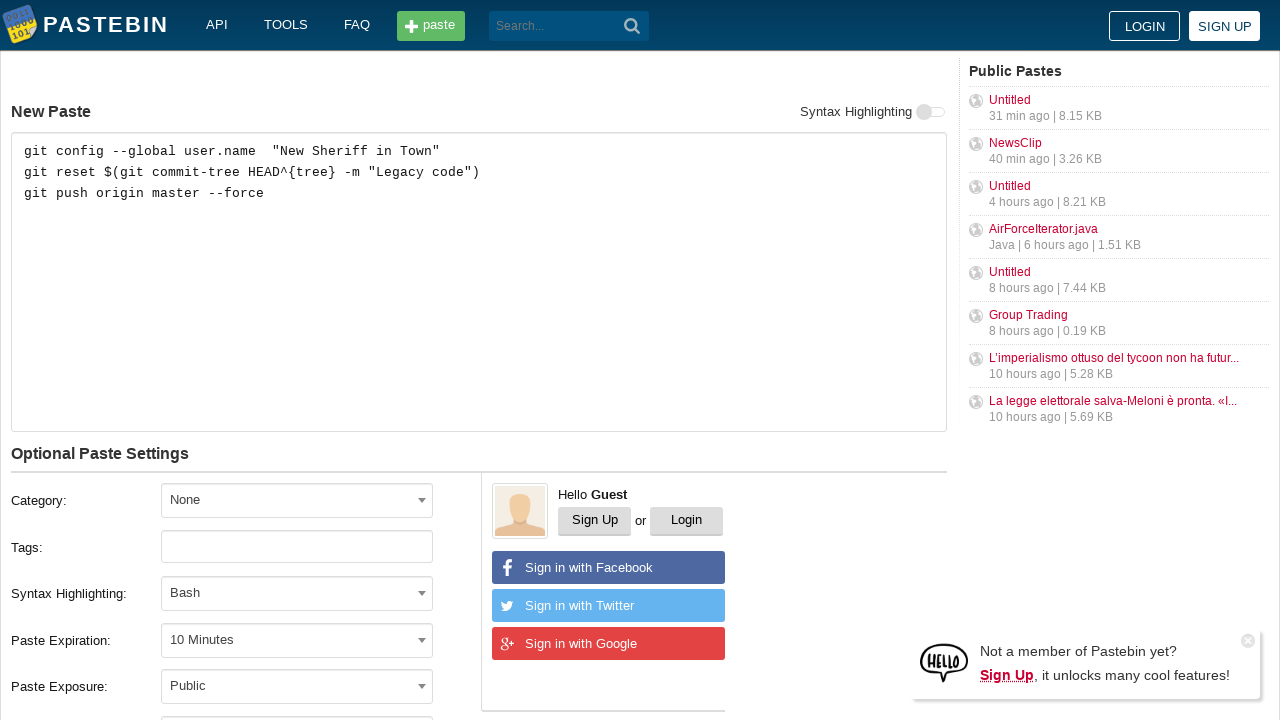

Filled paste title field with 'how to gain dominance among developers' on #postform-name
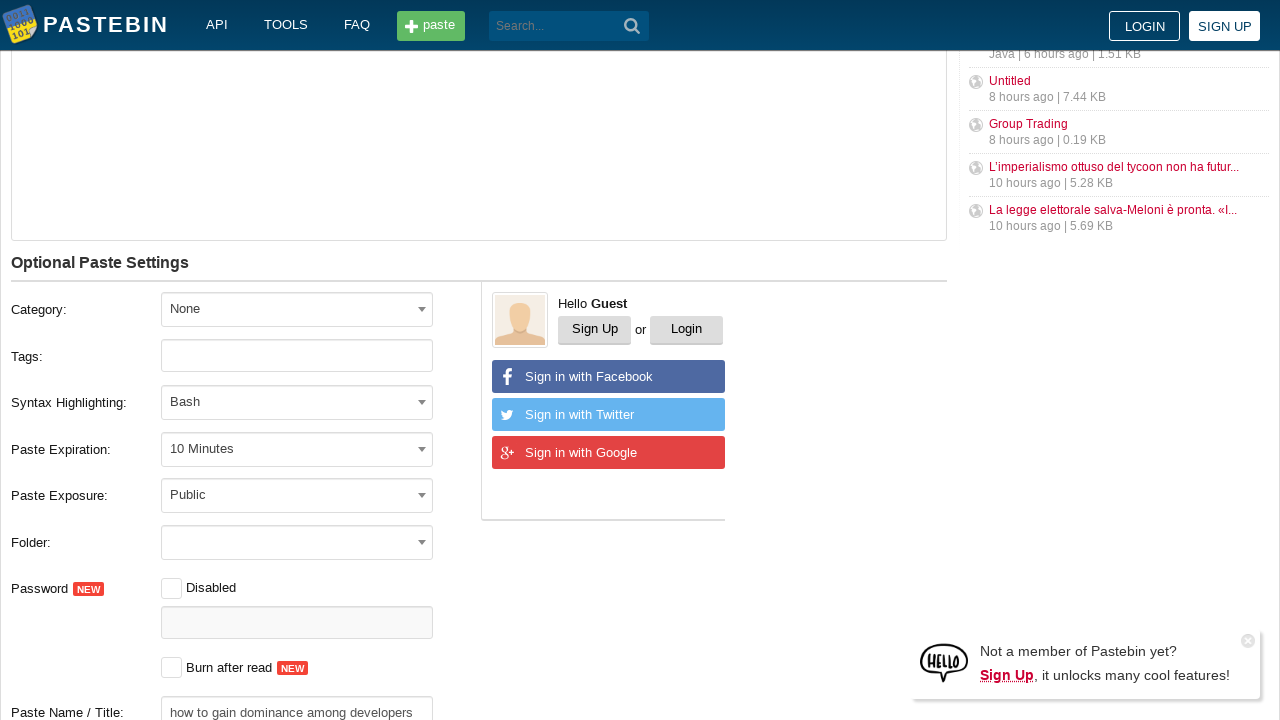

Clicked submit button to create paste at (240, 400) on button.btn.-big
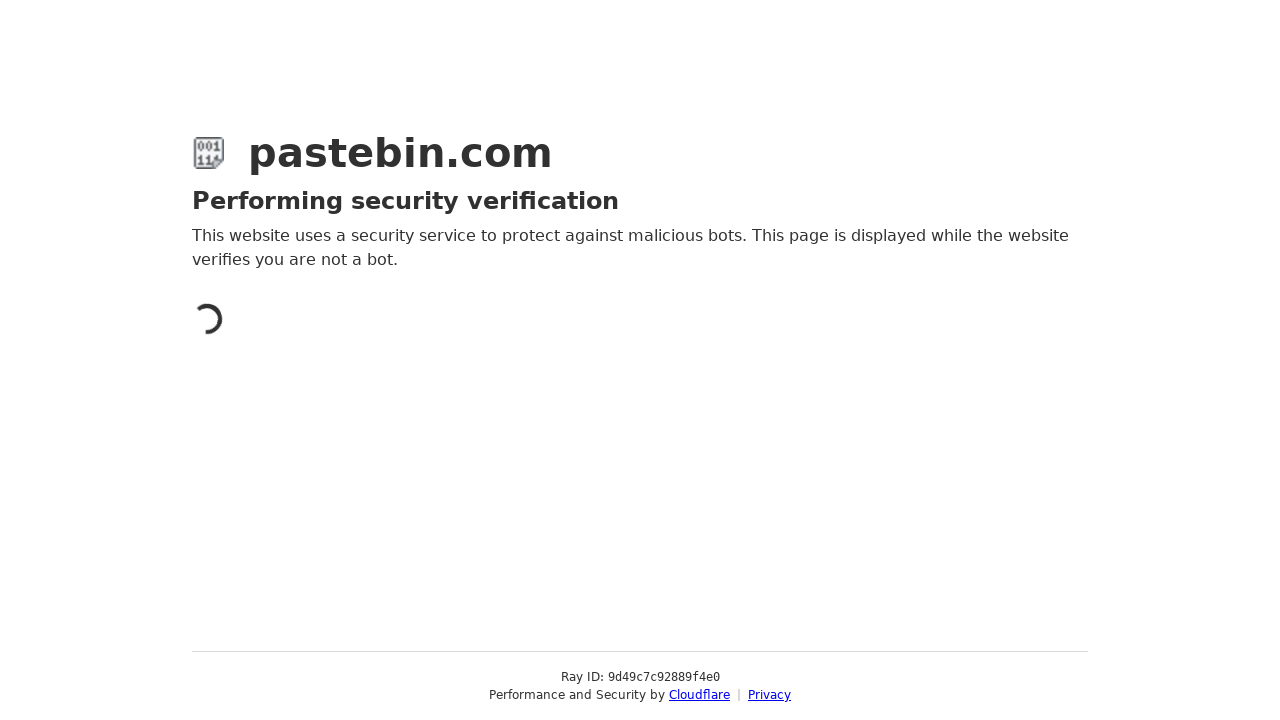

Waited for paste creation to complete (networkidle)
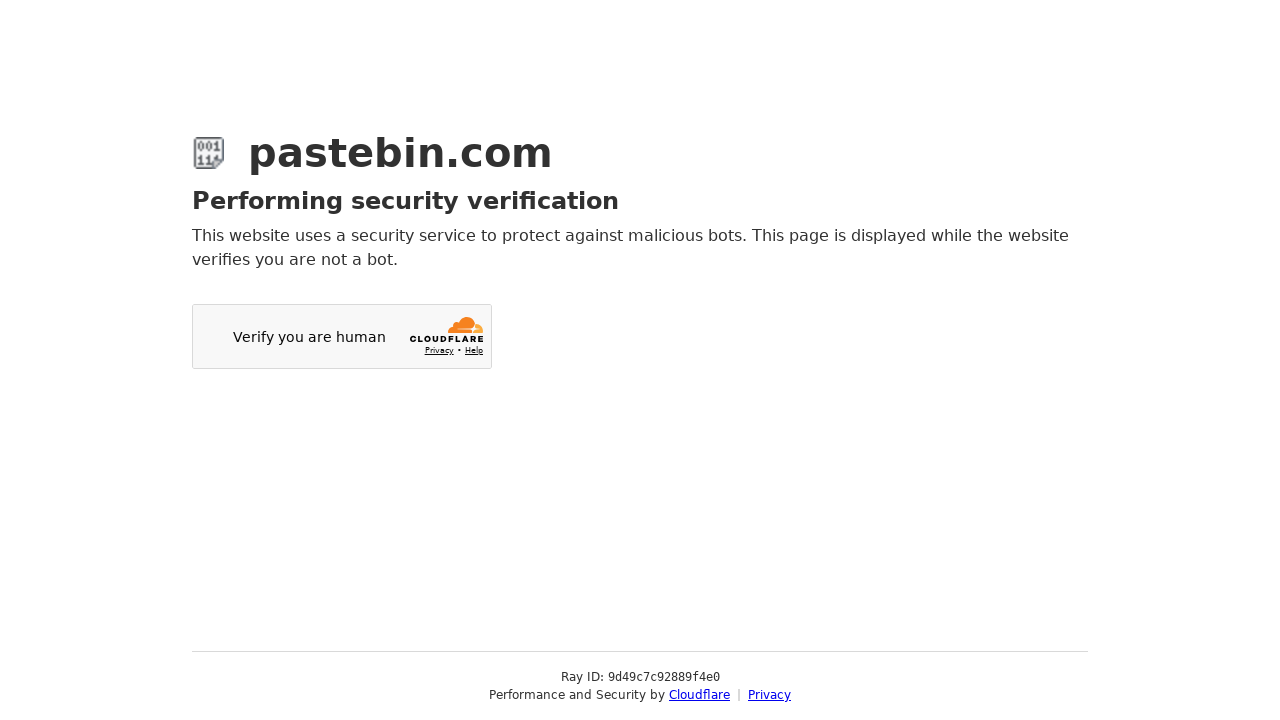

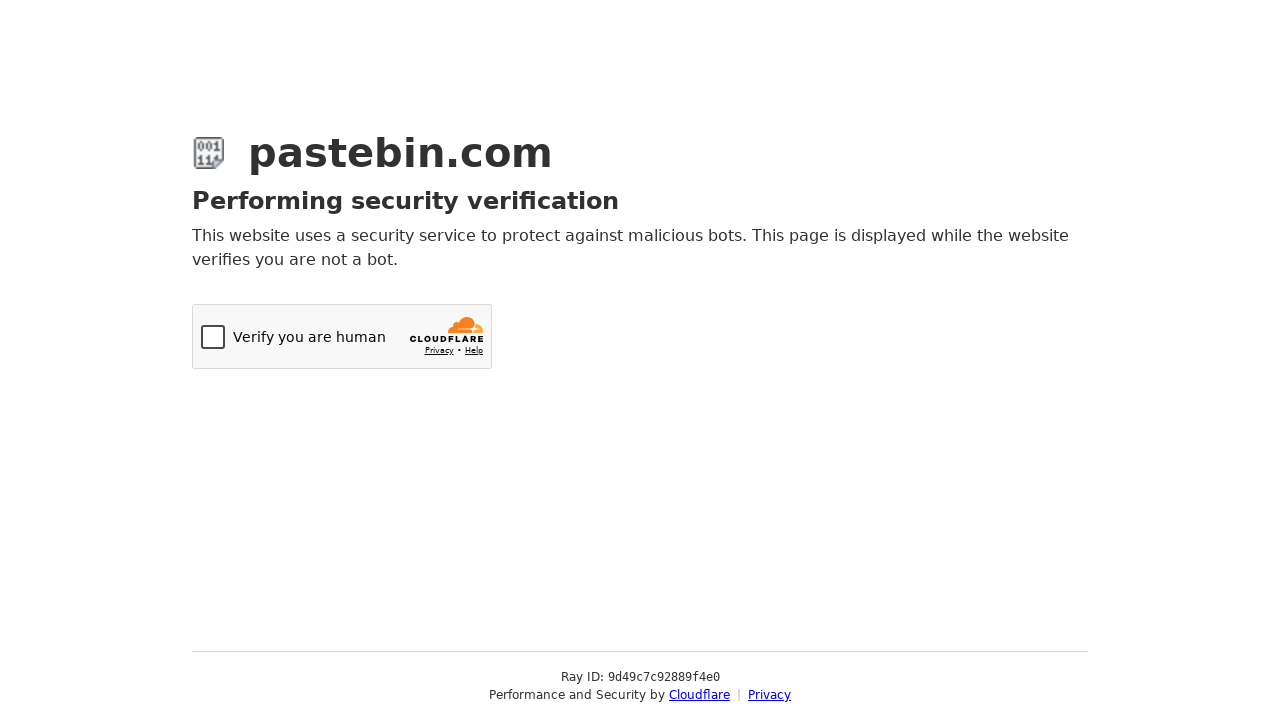